Tests confirm dialog by clicking button and accepting the confirmation

Starting URL: https://wcaquino.me/selenium/componentes.html

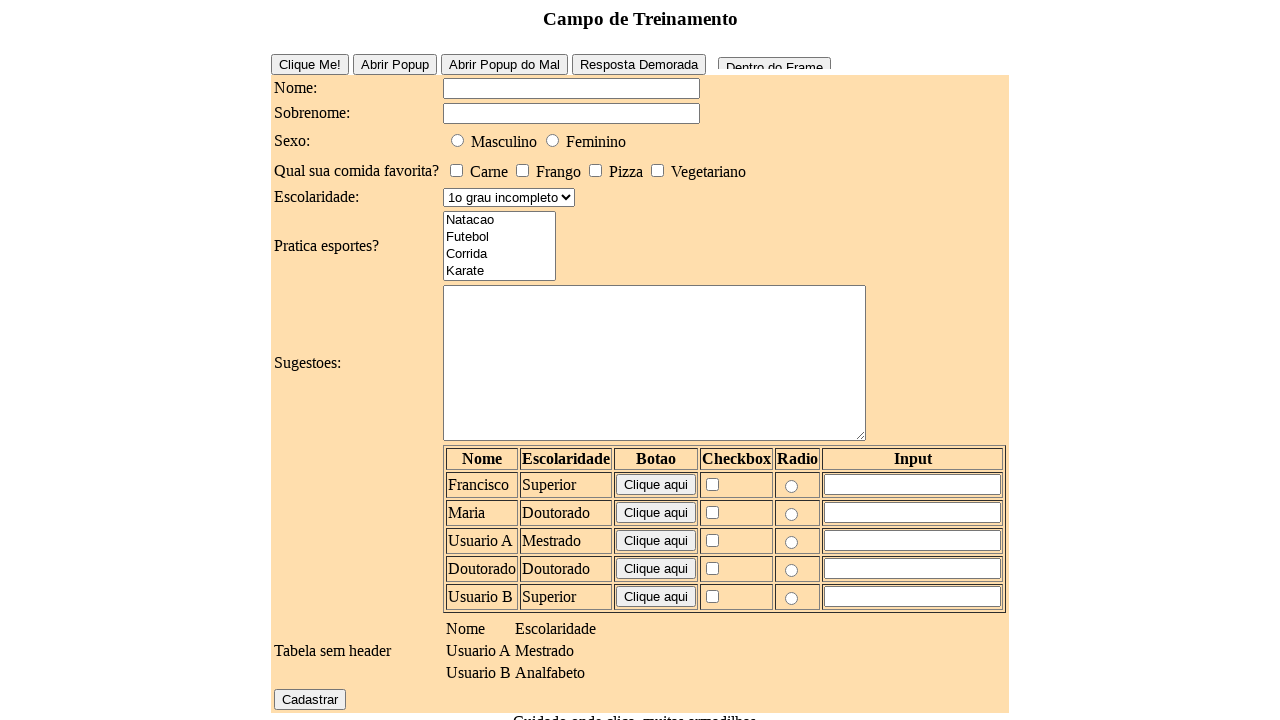

Set up dialog handler to accept all dialogs
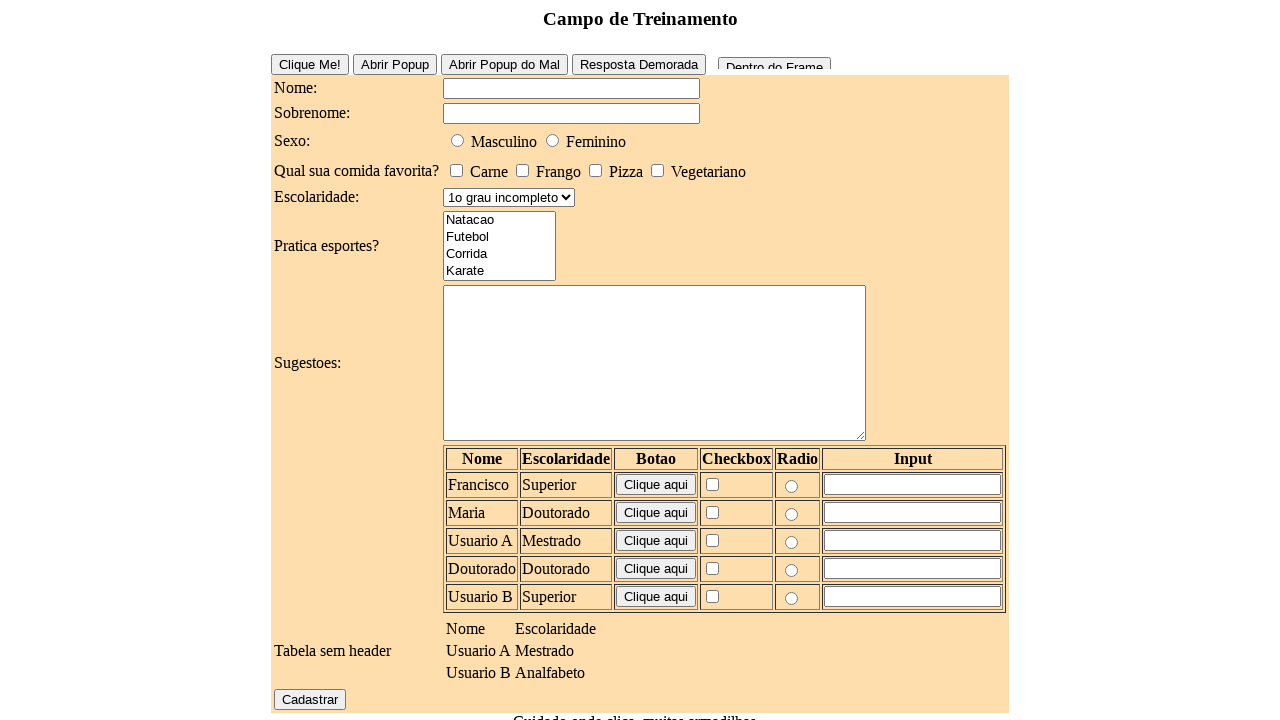

Clicked confirm button to trigger confirmation dialog at (632, 641) on #confirm
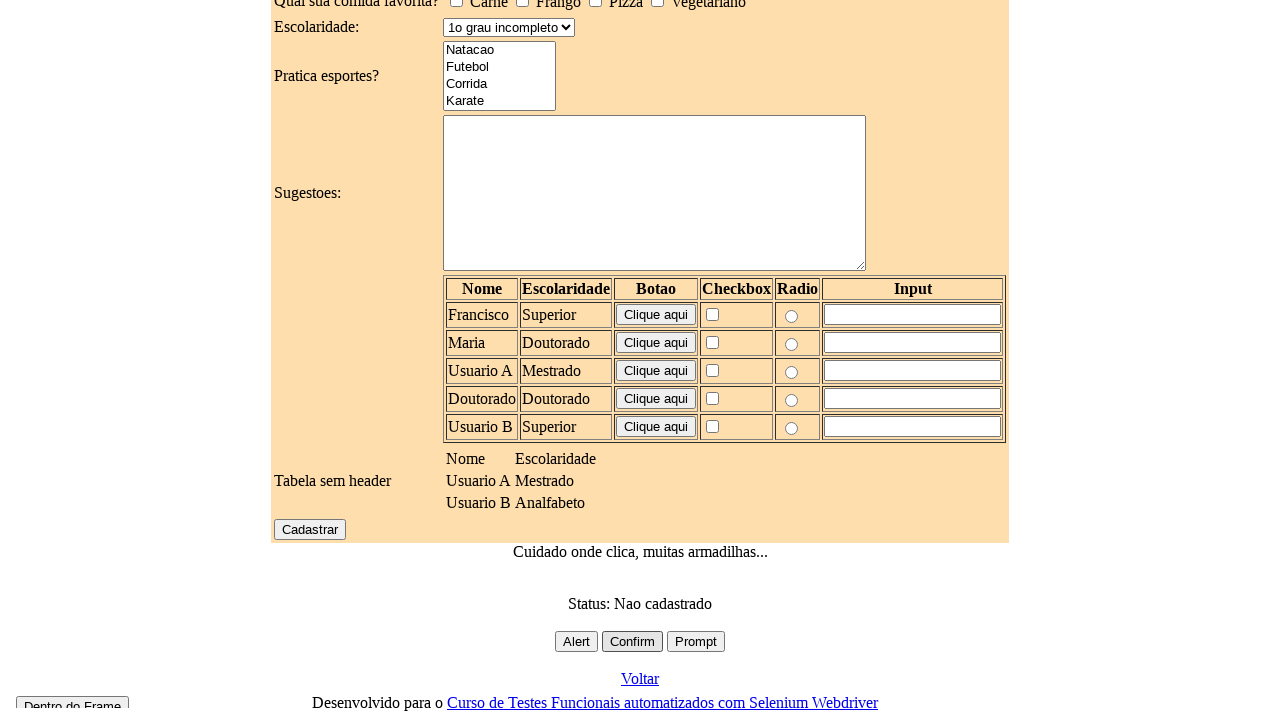

Waited for dialogs to be processed
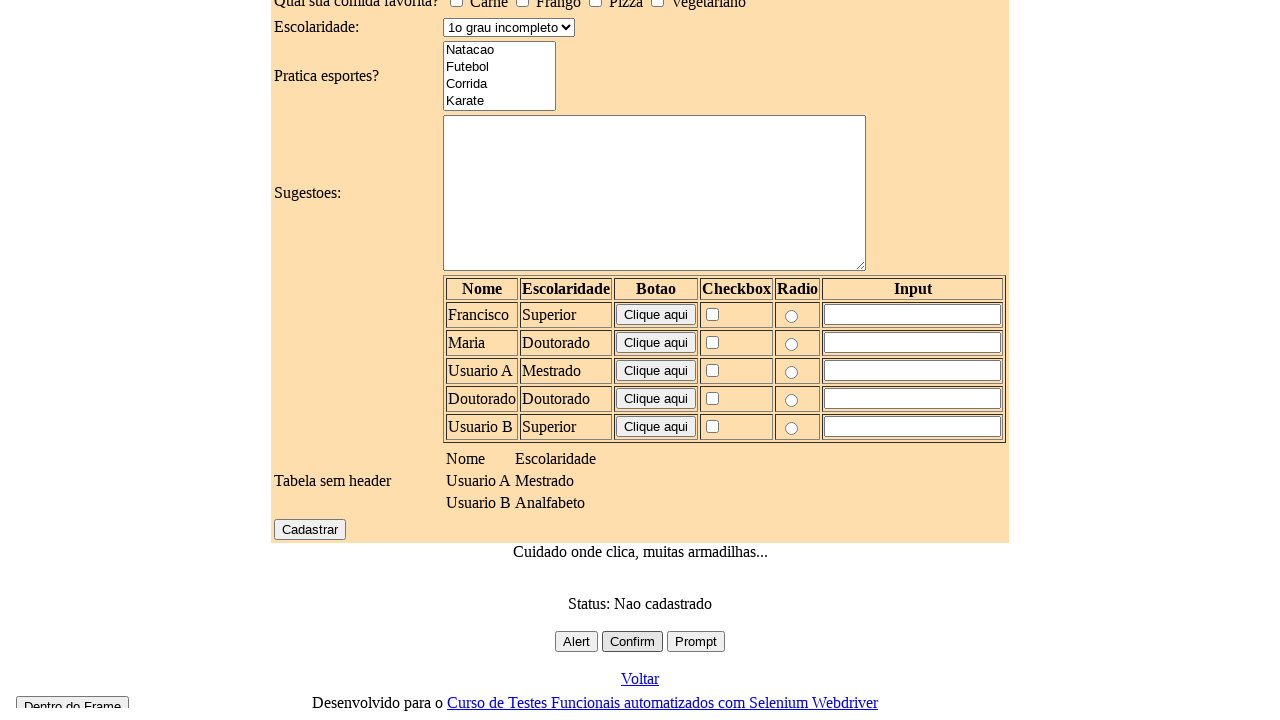

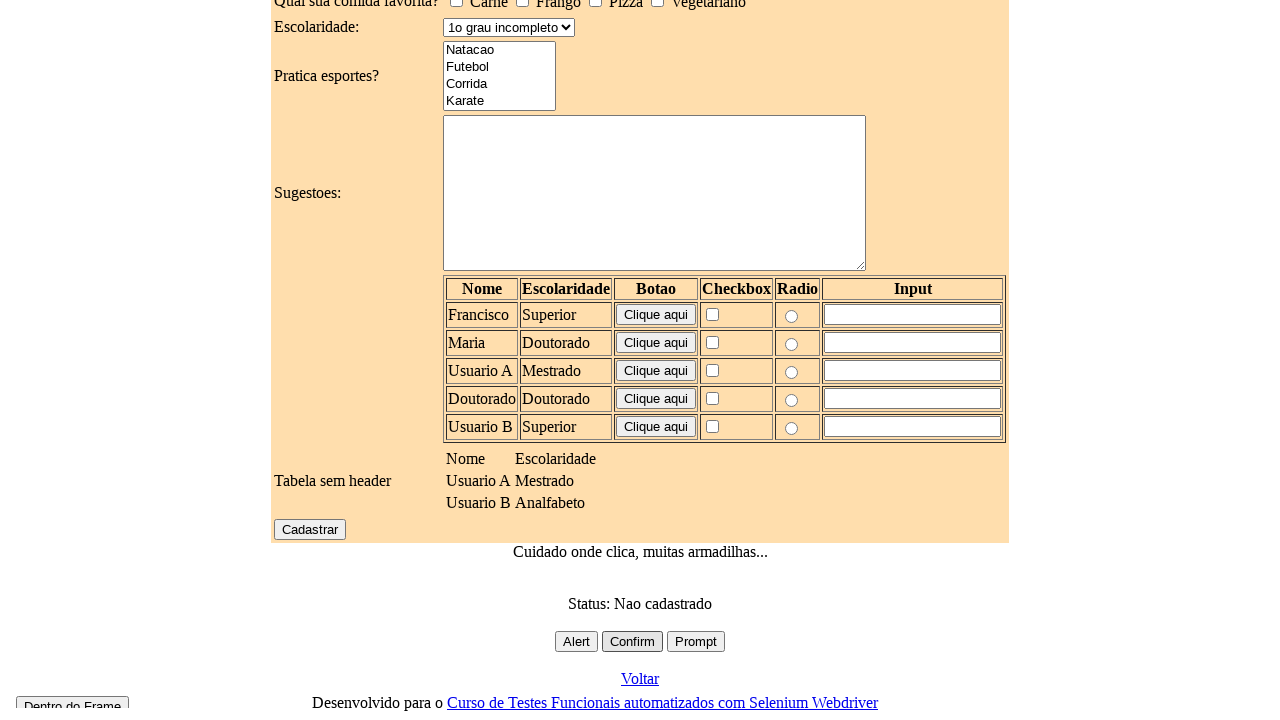